Navigates to the Automation Exercise products page and maximizes the browser window

Starting URL: https://automationexercise.com/products

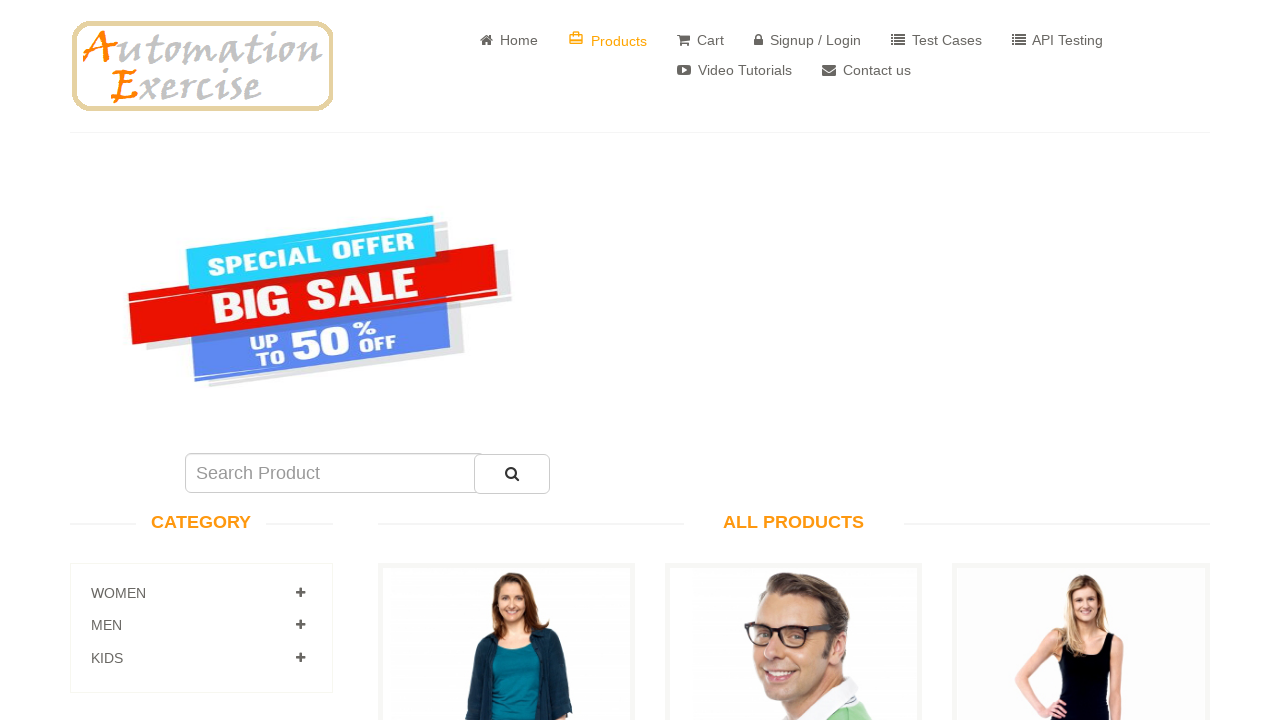

Switched to main frame
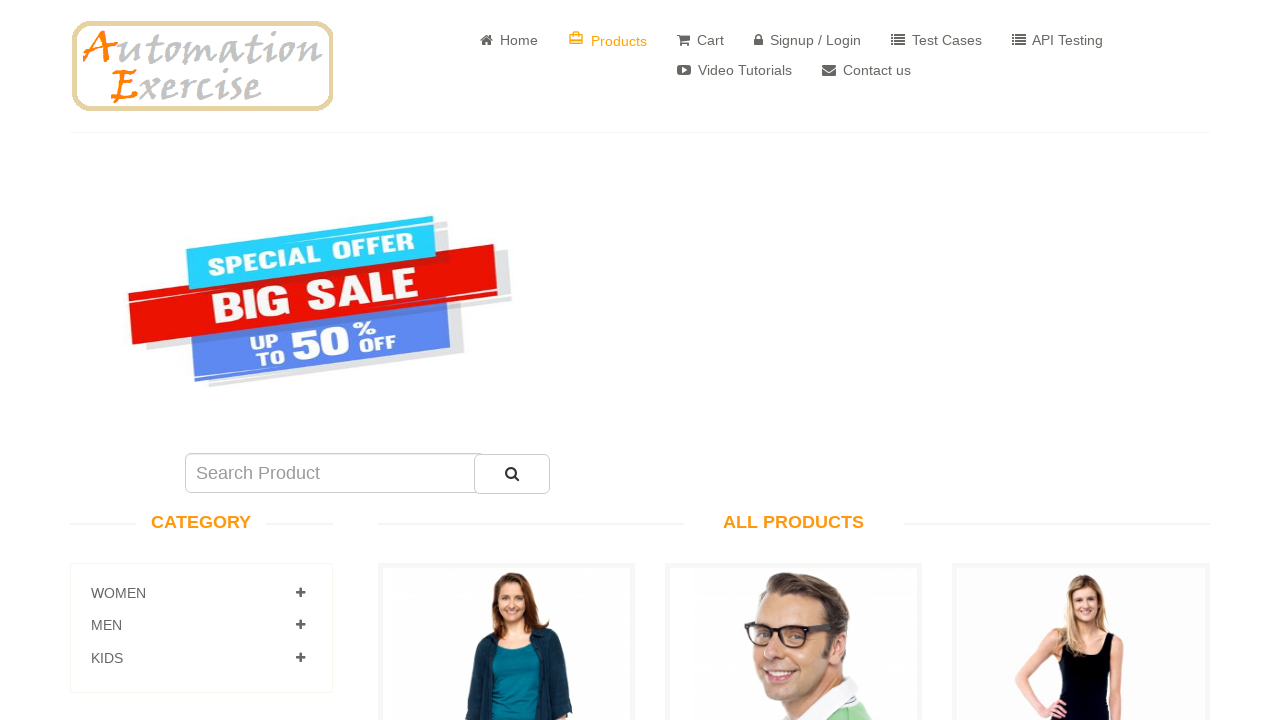

Set viewport size to 1920x1080 to maximize browser window
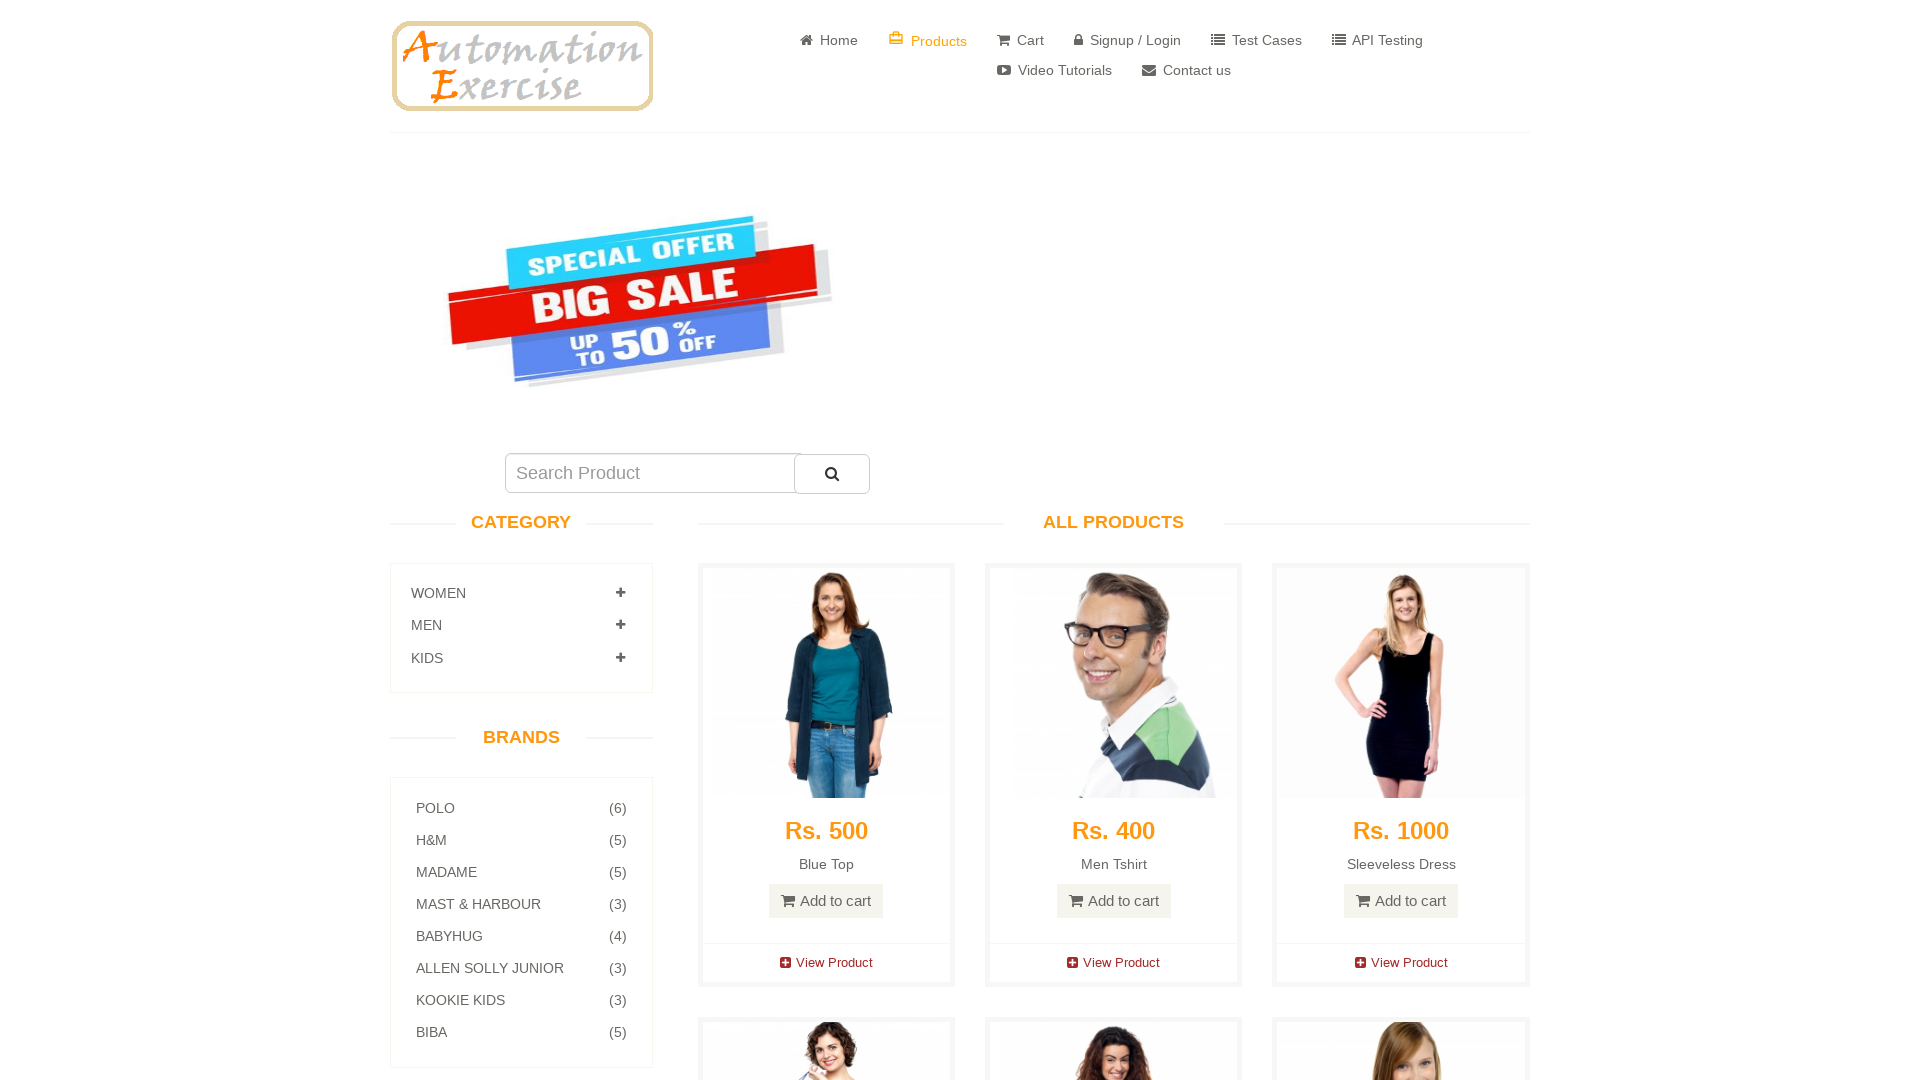

Automation Exercise products page loaded (domcontentloaded state)
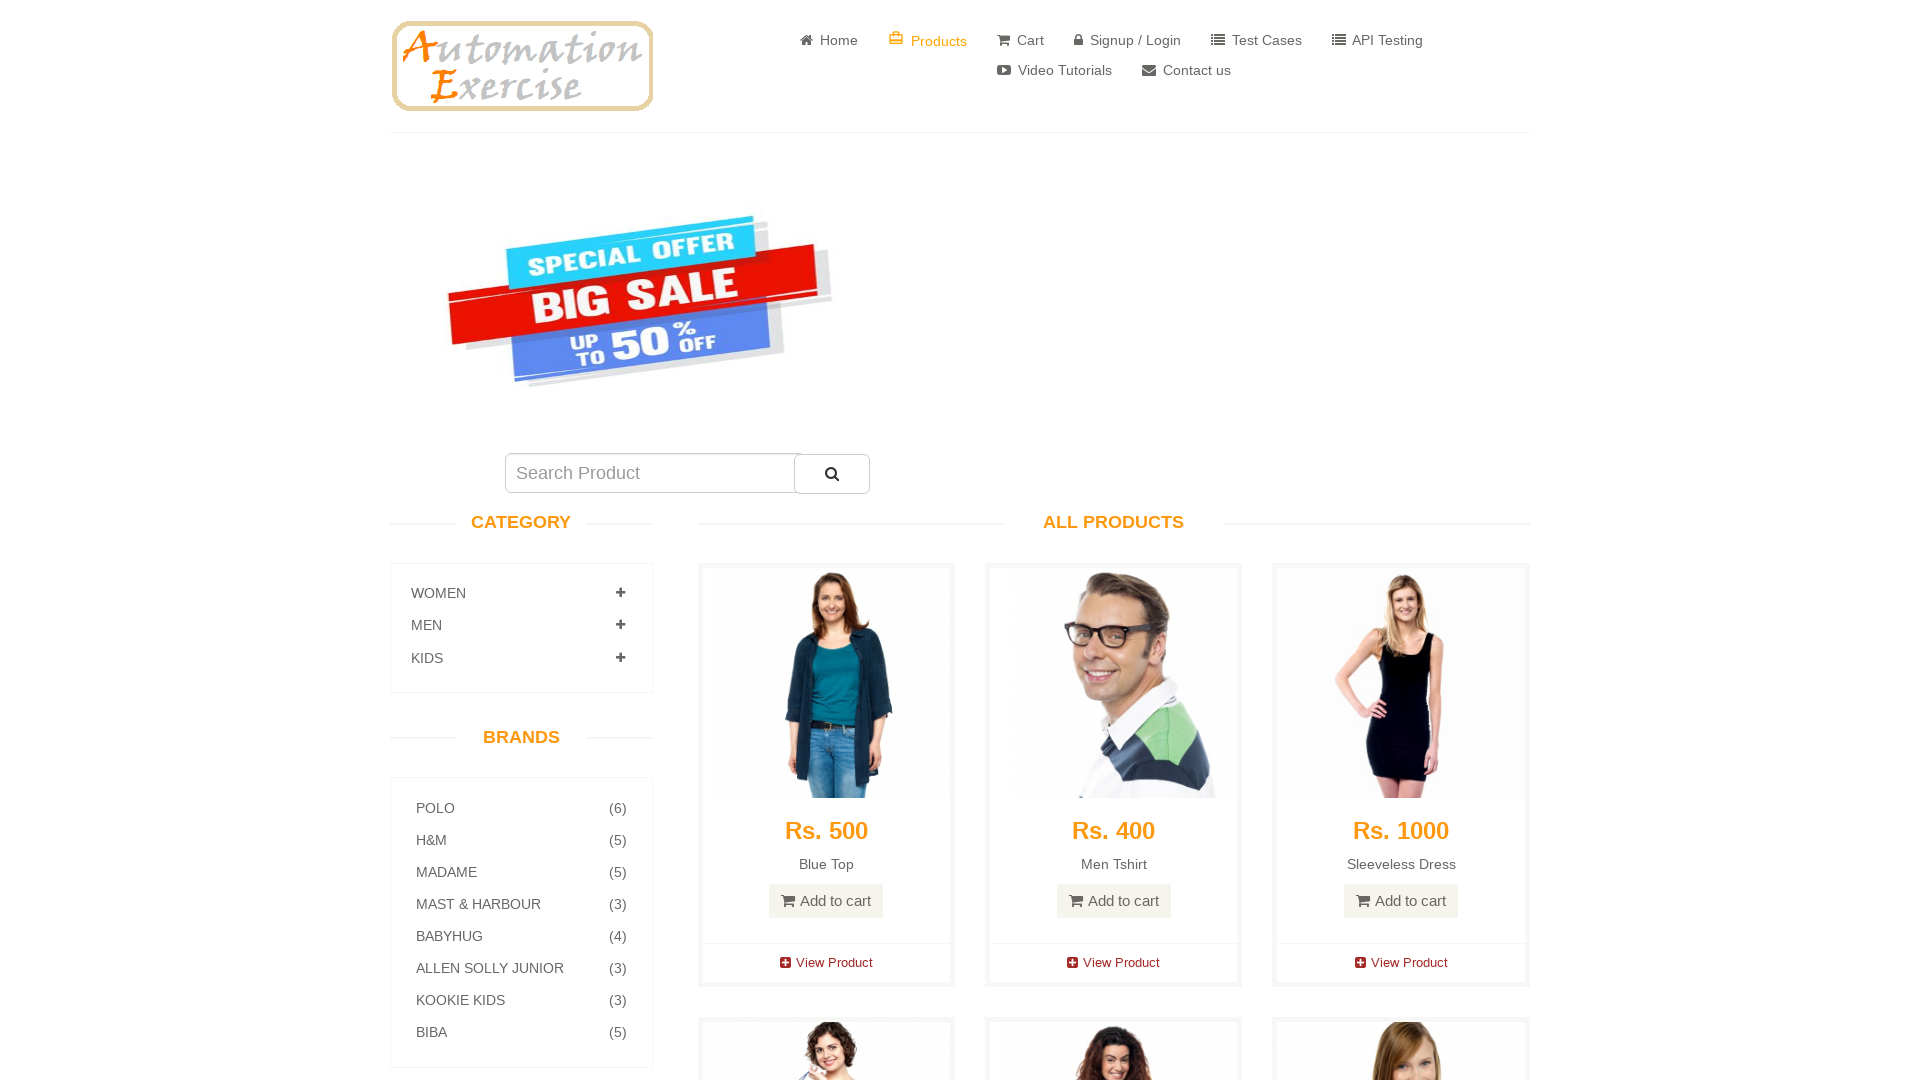

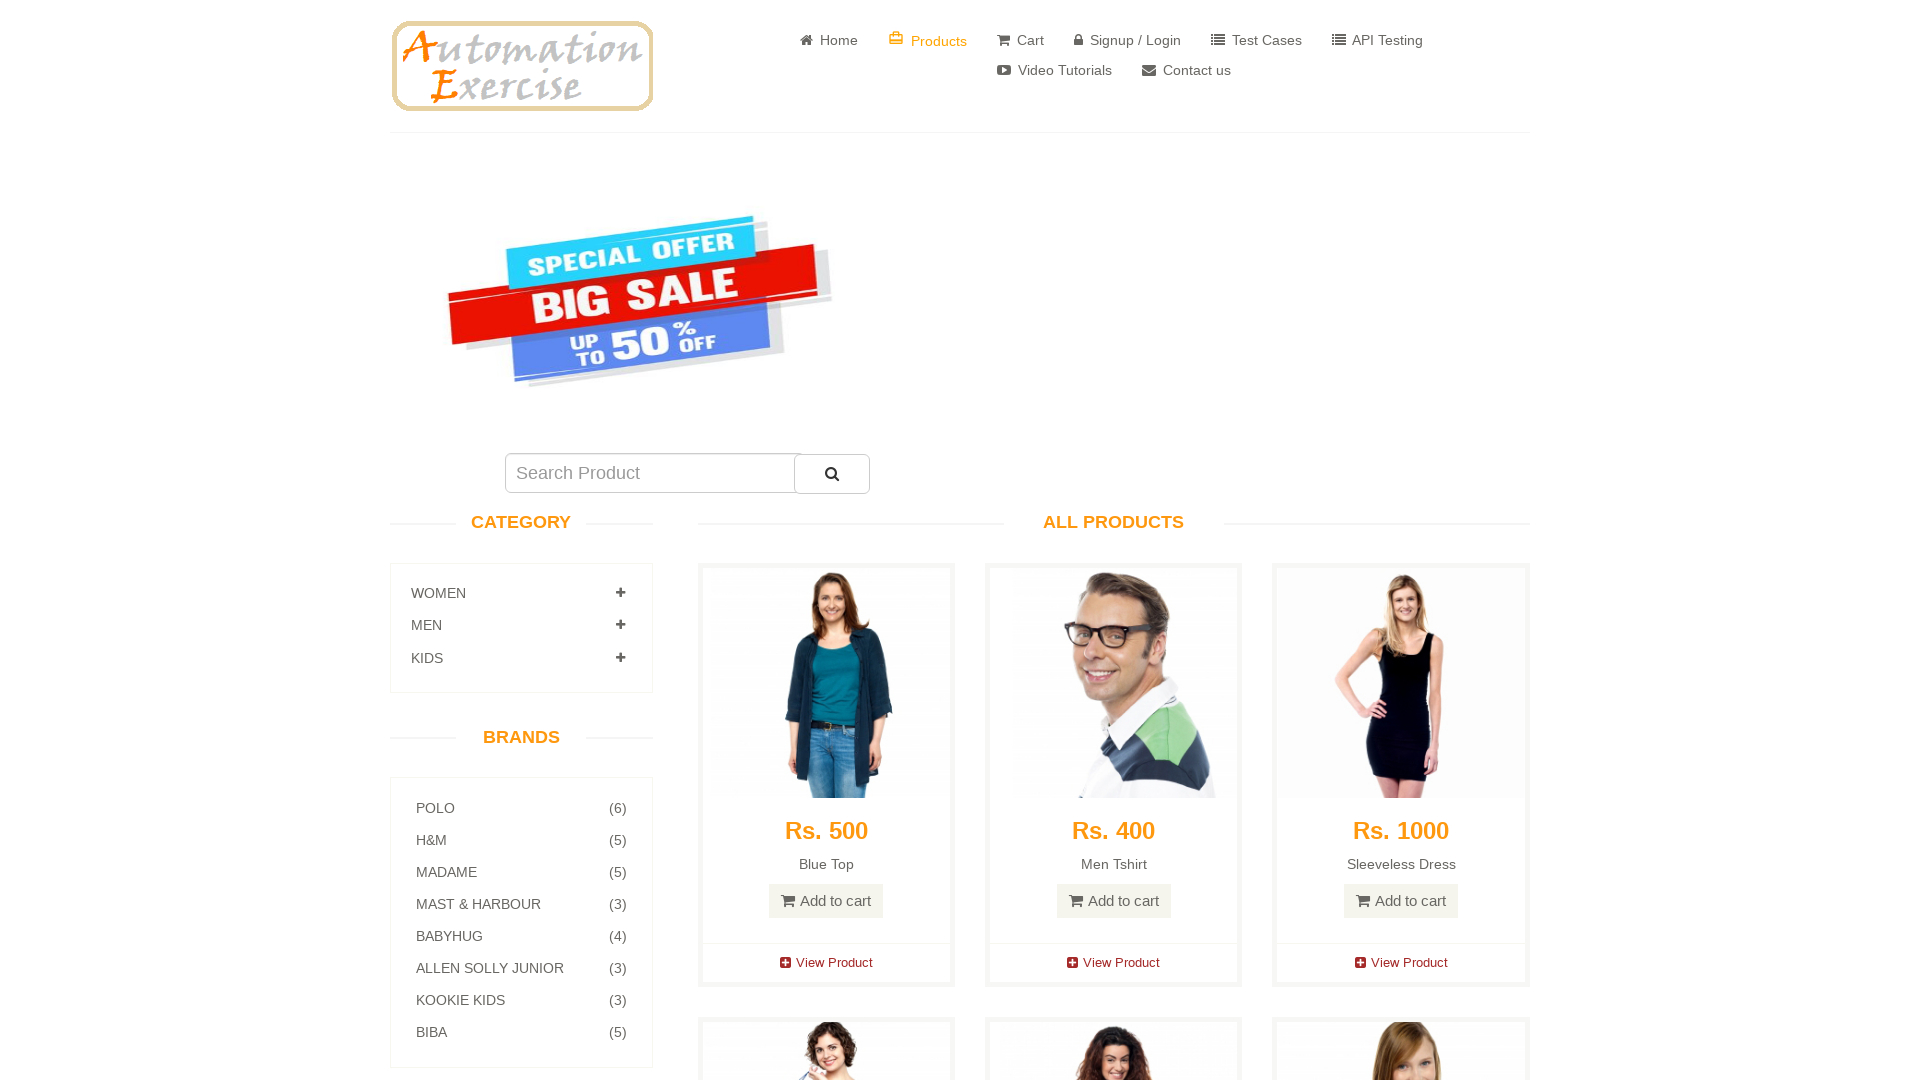